Clicks a button and waits for a paragraph element to appear, then performs soft assertions on the text

Starting URL: https://testeroprogramowania.github.io/selenium/wait2.html

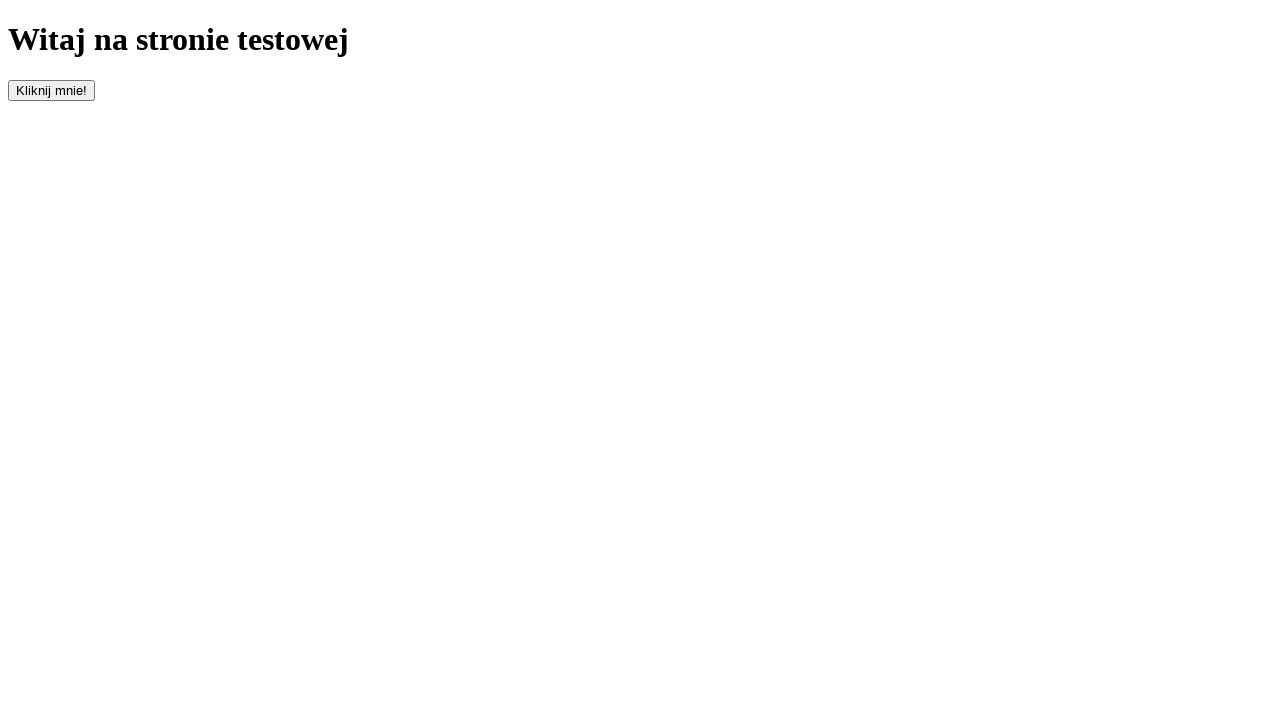

Navigated to https://testeroprogramowania.github.io/selenium/wait2.html
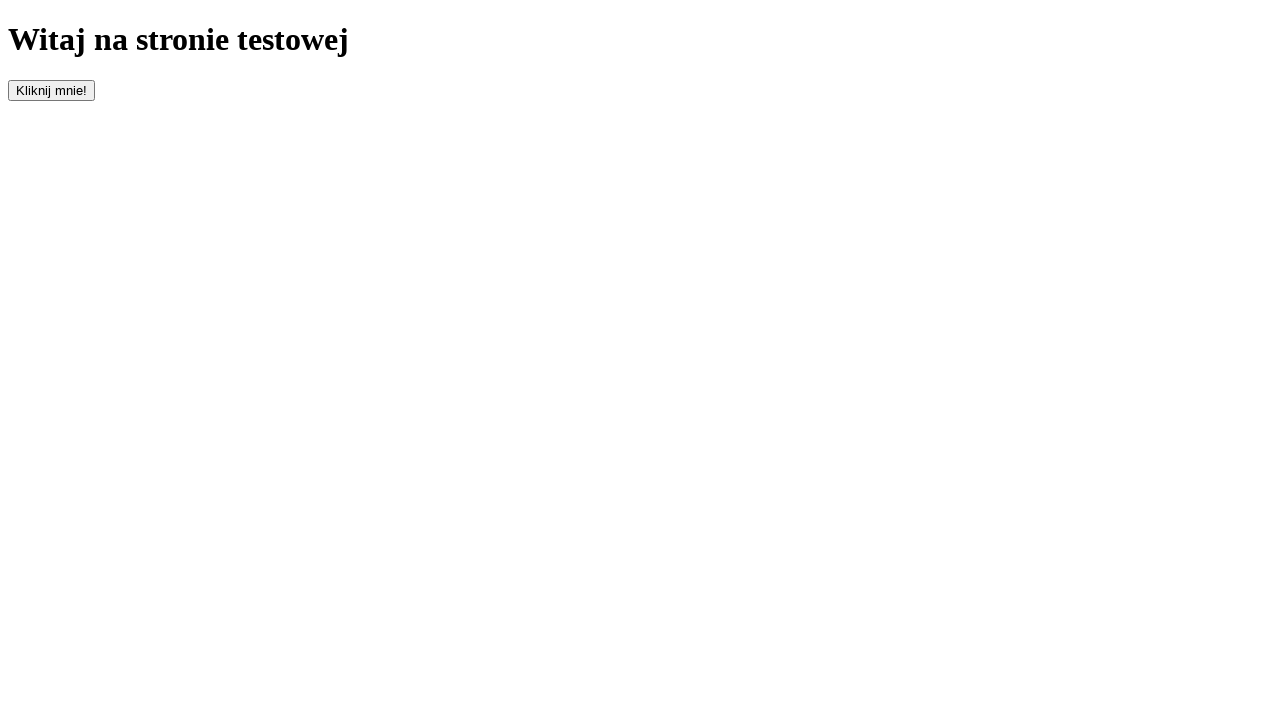

Clicked button#clickOnMe to trigger element appearance at (52, 90) on button#clickOnMe
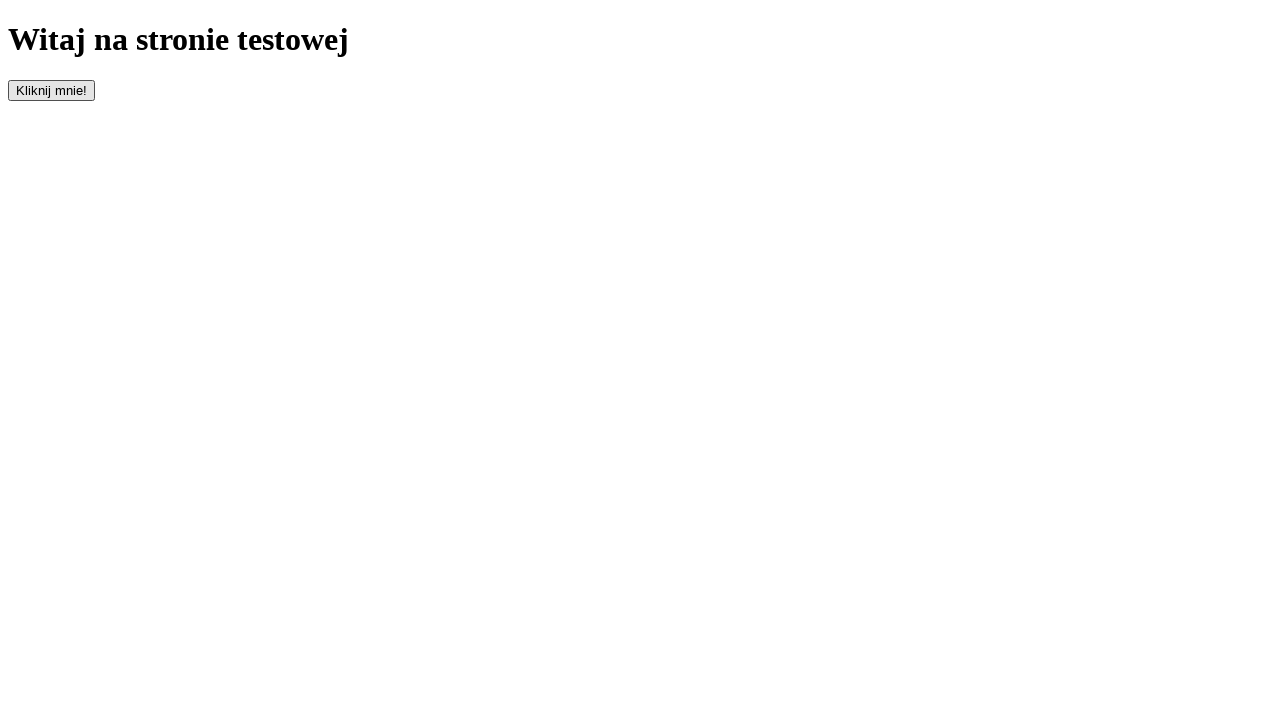

Paragraph element appeared and is ready for assertions
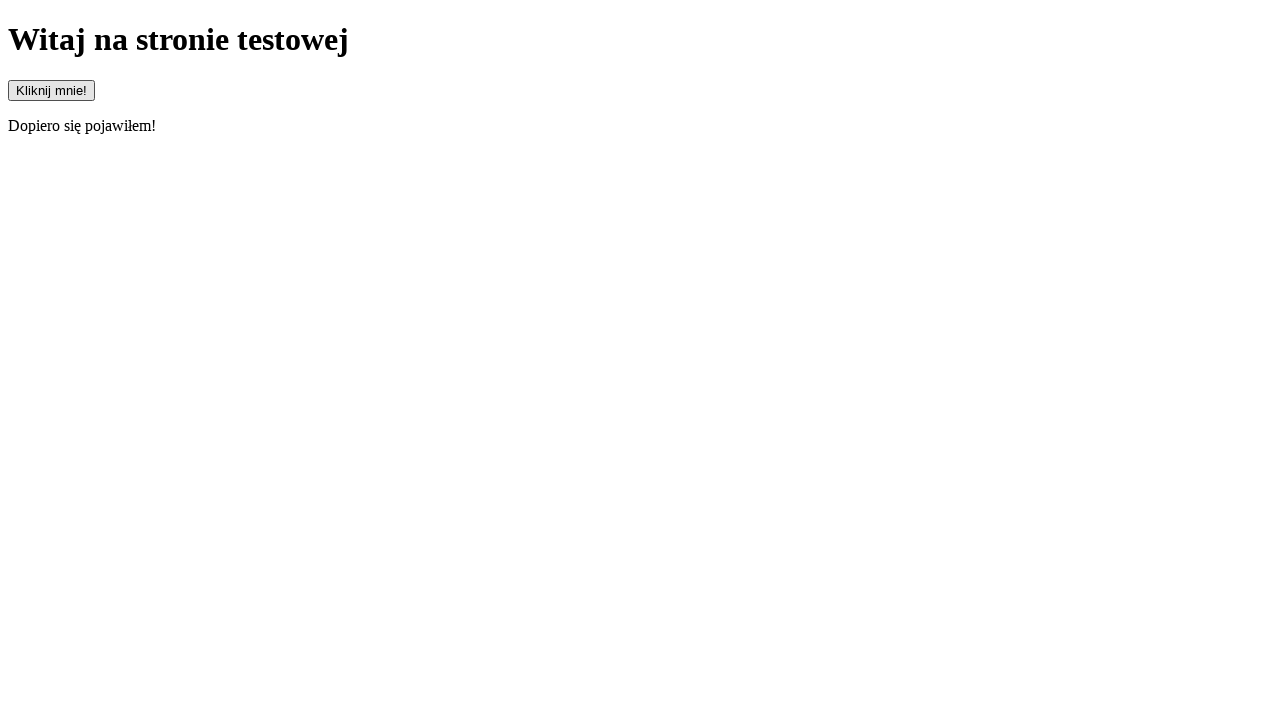

Located paragraph element for soft assertions
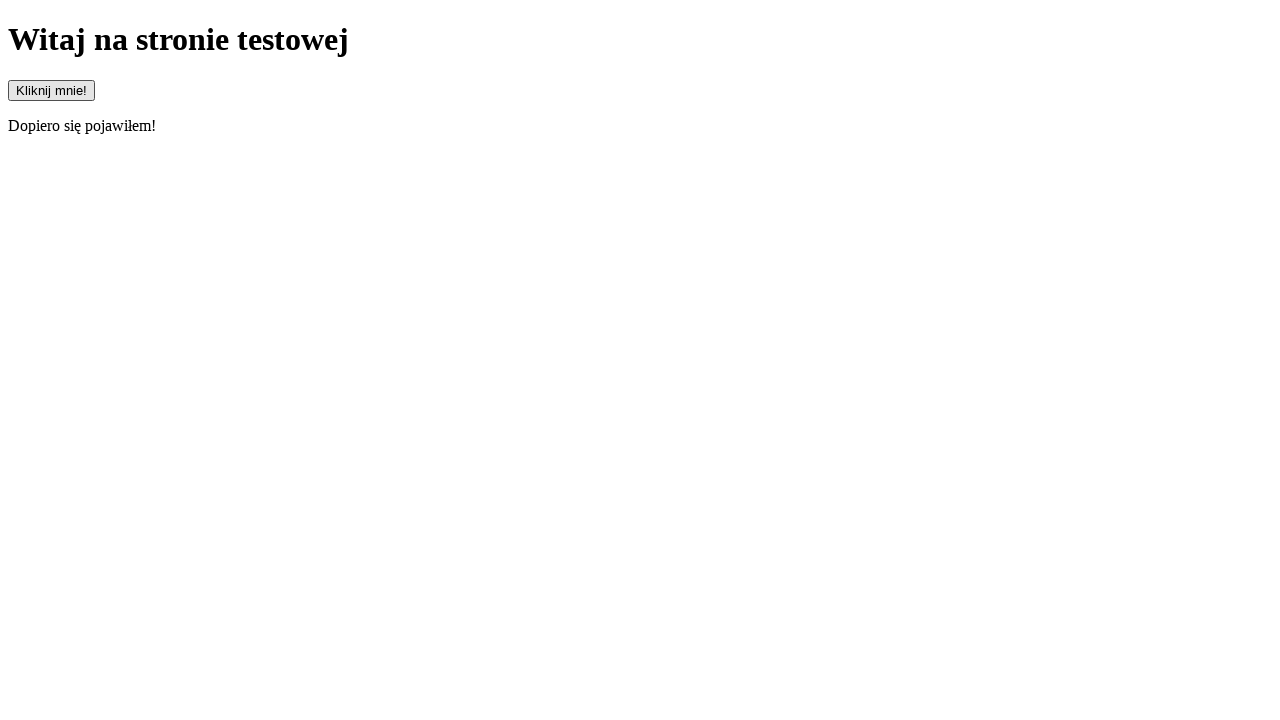

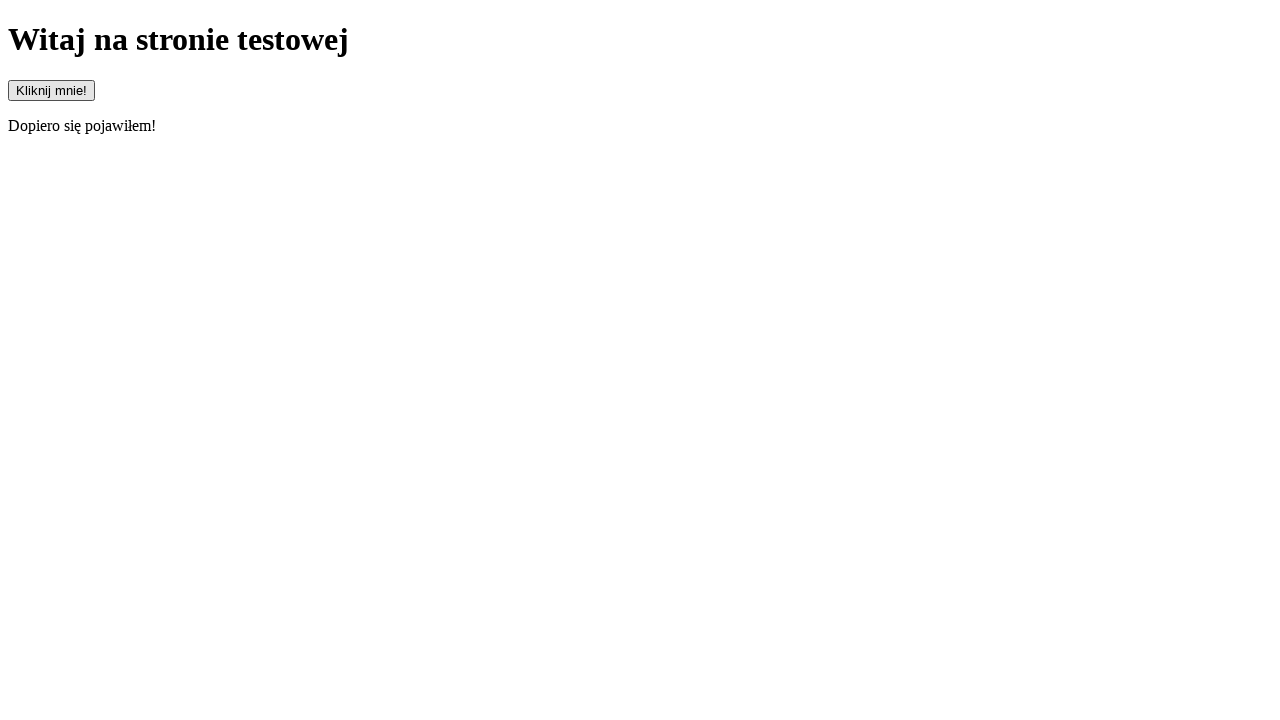